Tests dynamic loading functionality by navigating to a page with hidden elements, clicking start button to reveal them, and verifying the revealed text

Starting URL: https://the-internet.herokuapp.com/

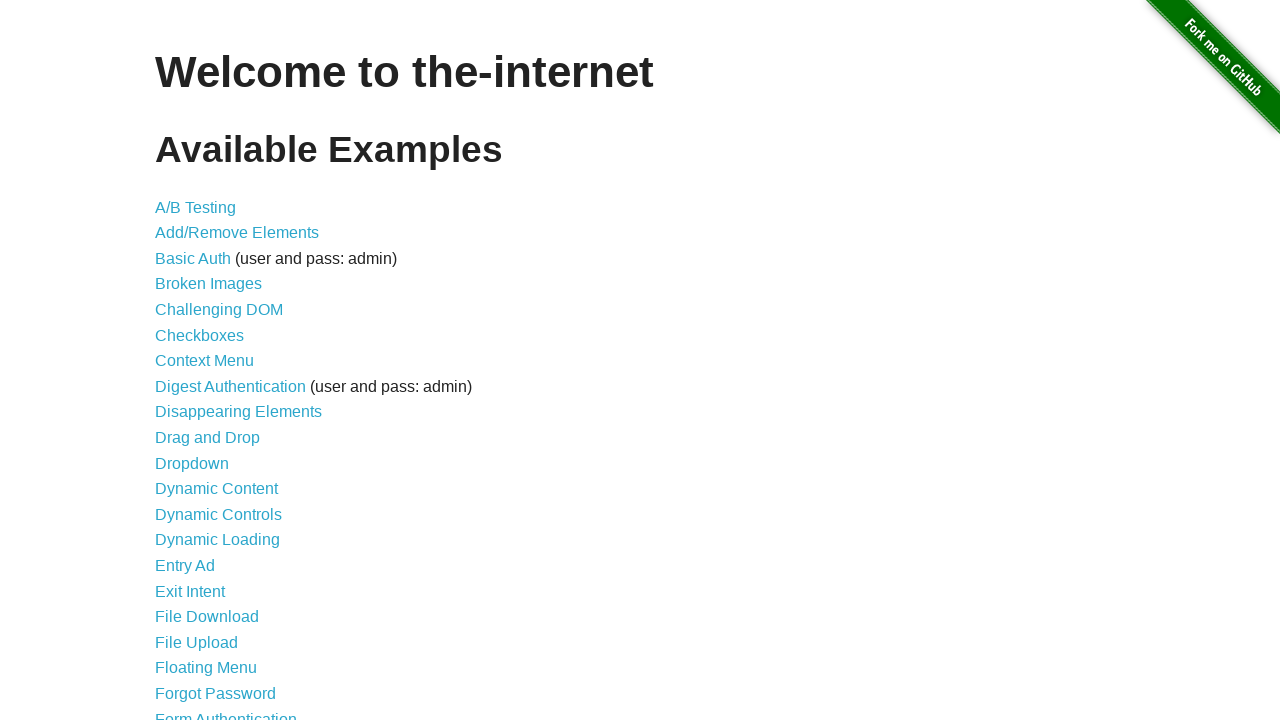

Clicked on Dynamic Loading link at (218, 540) on xpath=//a[text()='Dynamic Loading']
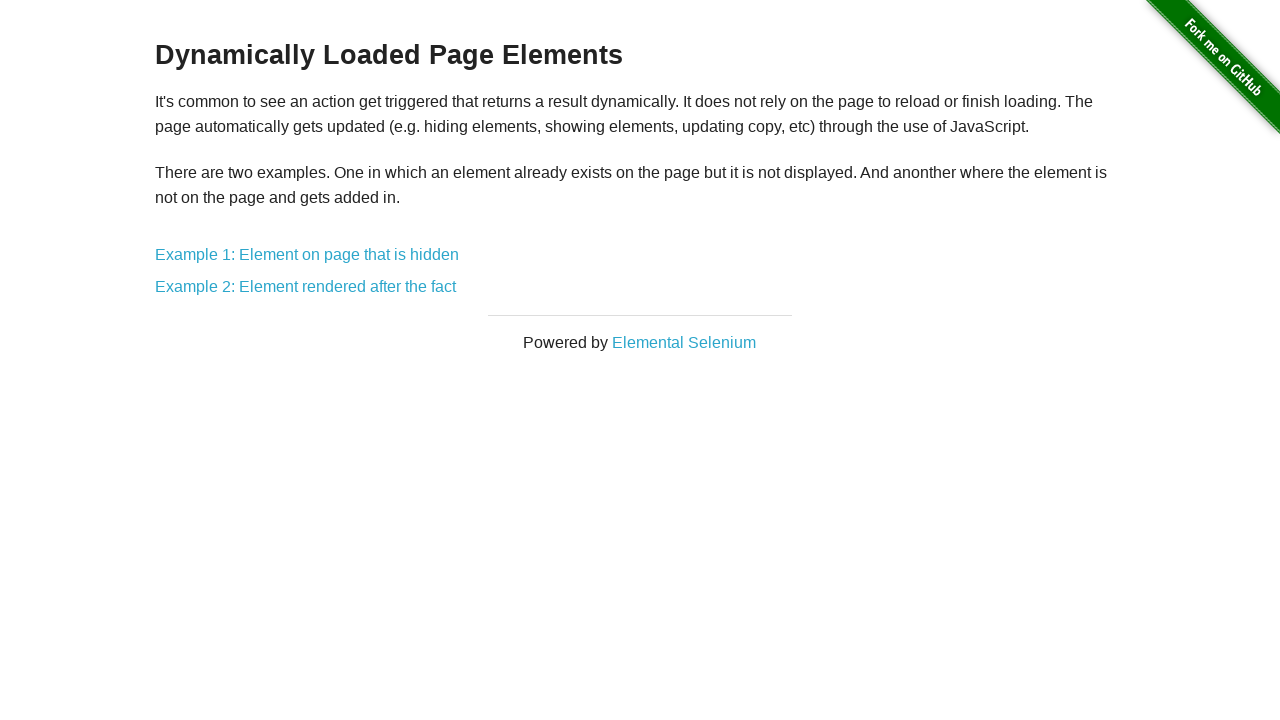

Clicked on Example 1: Element on page that is hidden link at (307, 255) on xpath=//a[text()='Example 1: Element on page that is hidden']
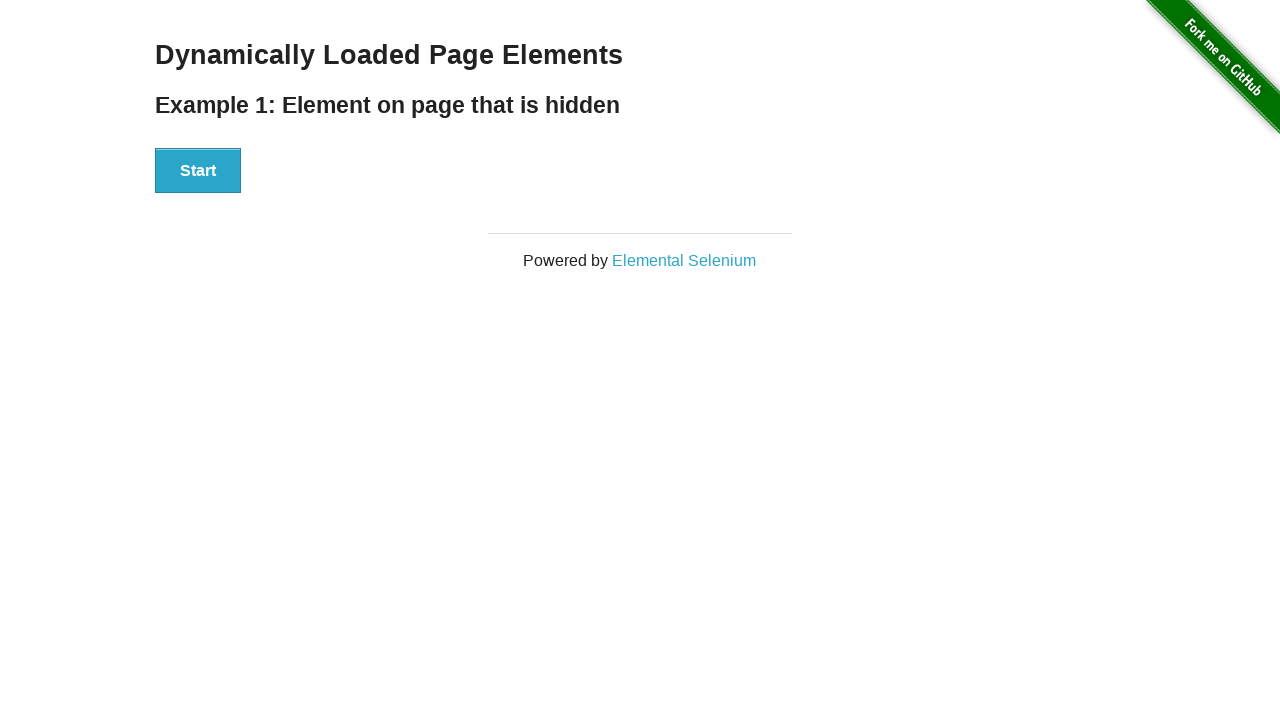

Clicked Start button to trigger dynamic loading at (198, 171) on xpath=//button[text()='Start']
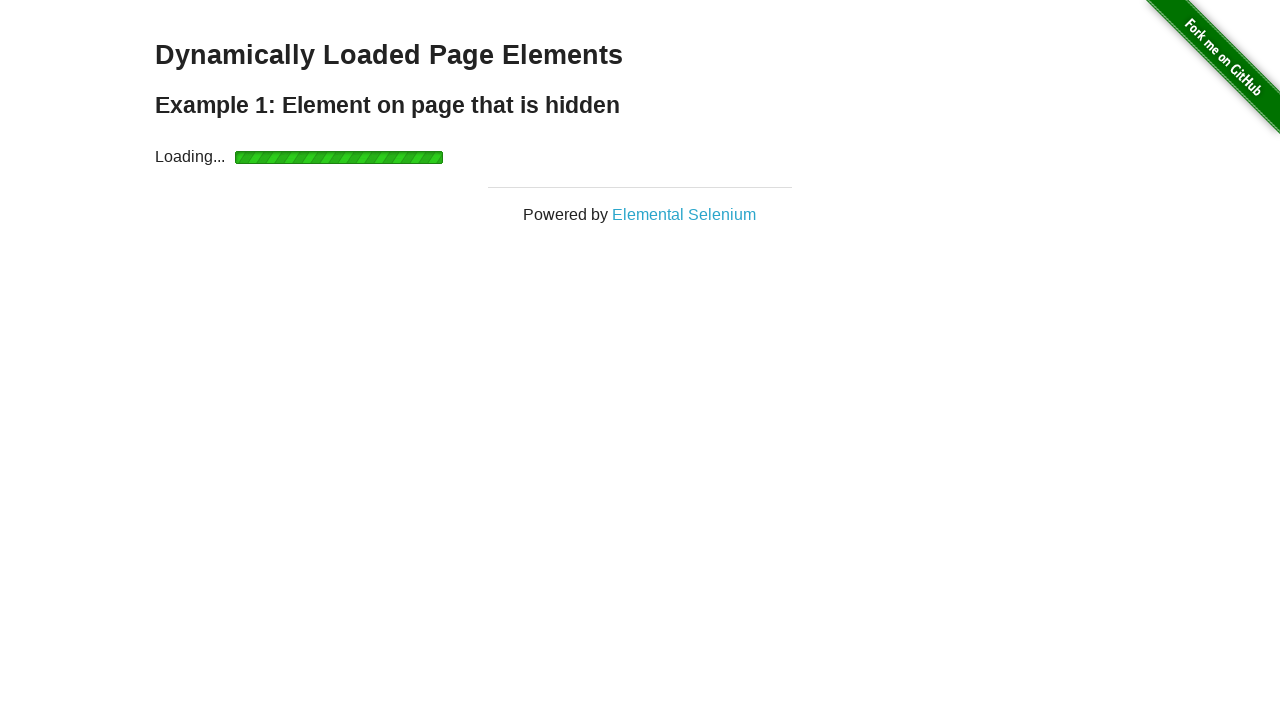

Waited for hidden element to become visible
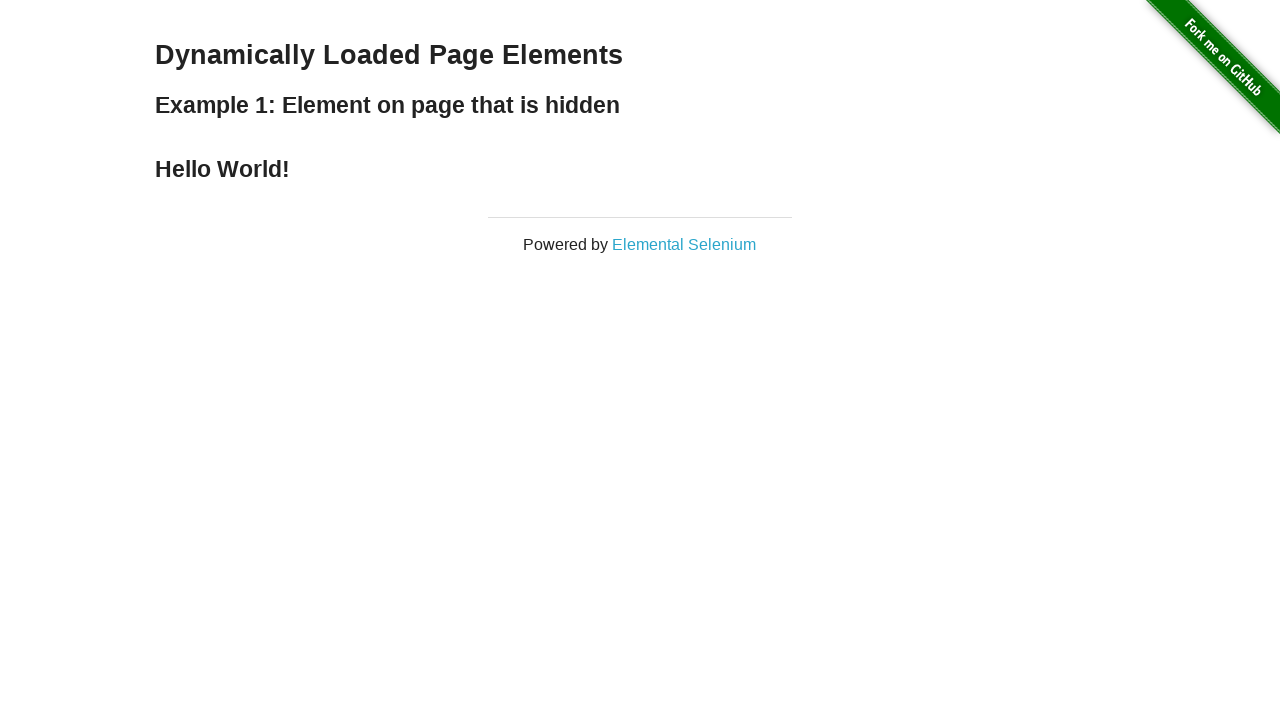

Retrieved text content: 'Hello World!'
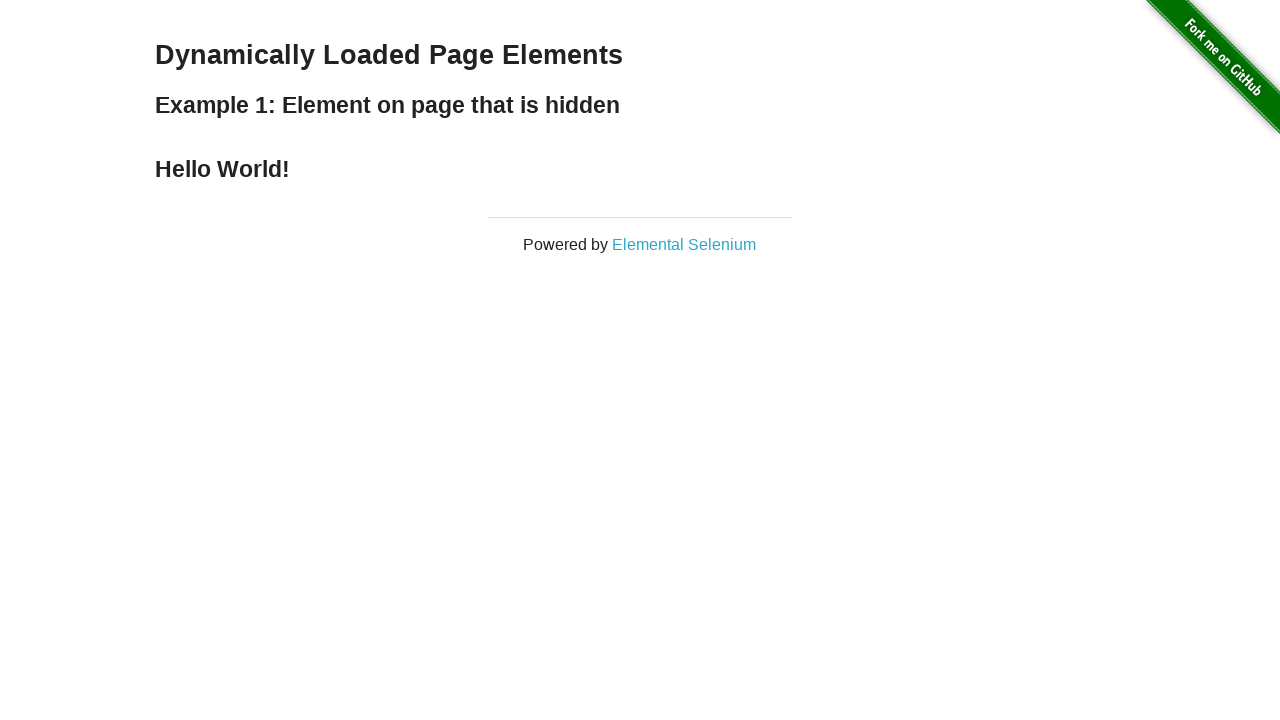

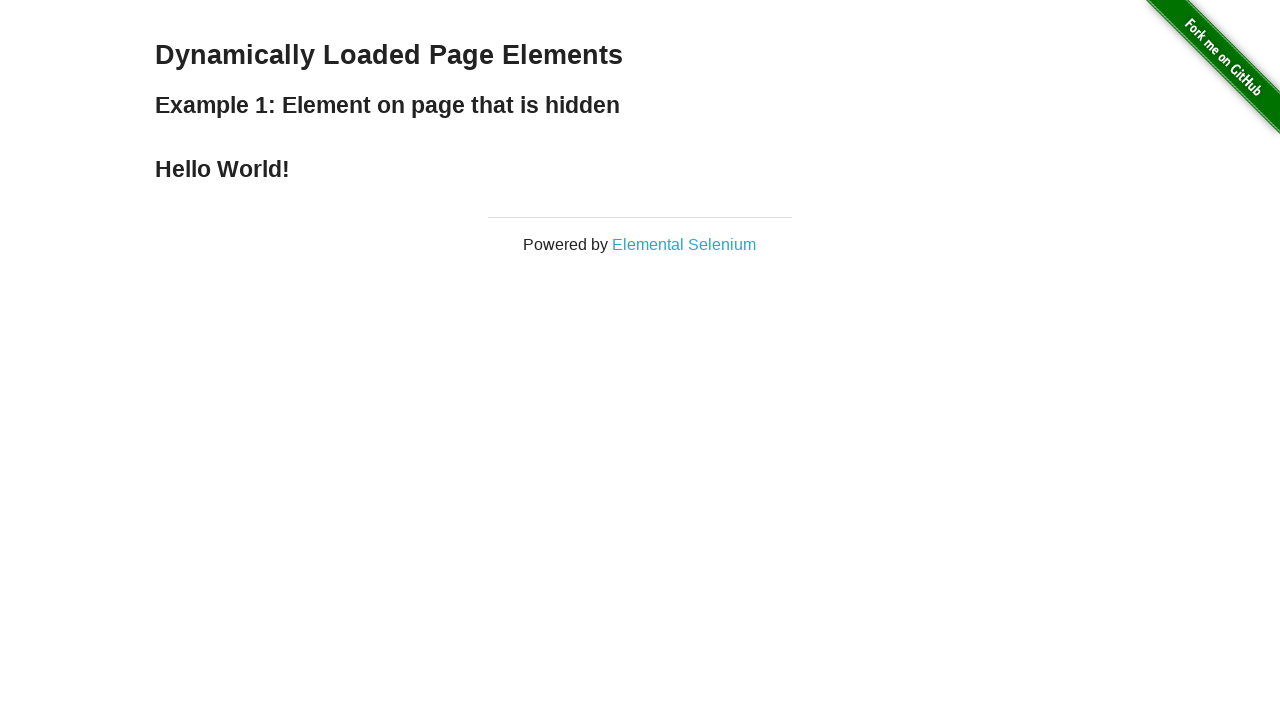